Tests successful registration by filling all form fields correctly and verifying success alert

Starting URL: http://automationbykrishna.com

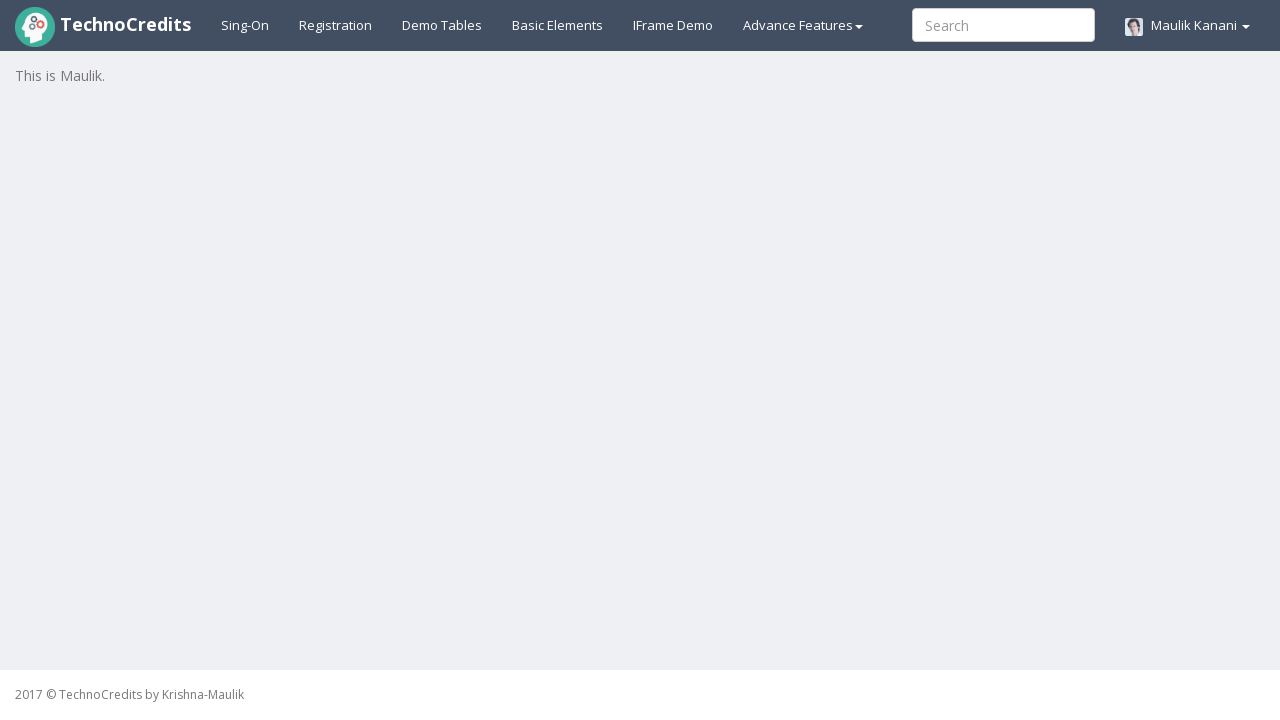

Clicked on Registration page link at (336, 25) on xpath=//a[@id='registration2']
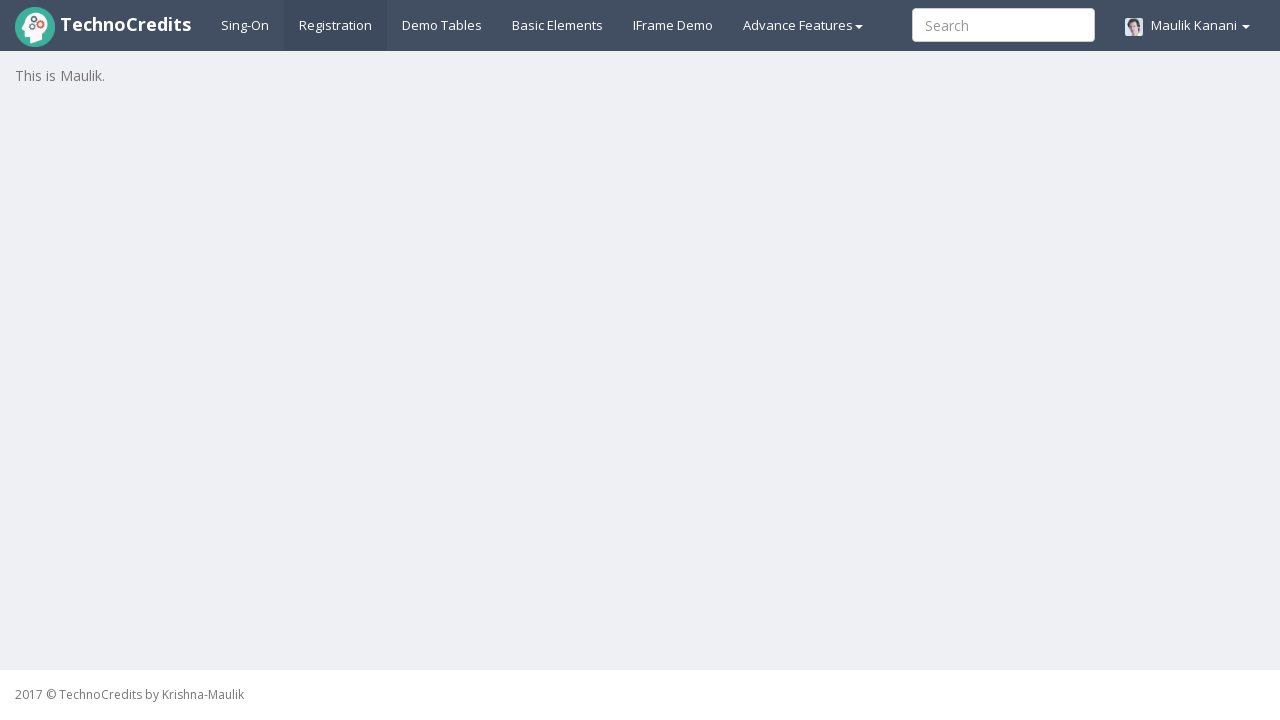

Registration form loaded and fullName field is visible
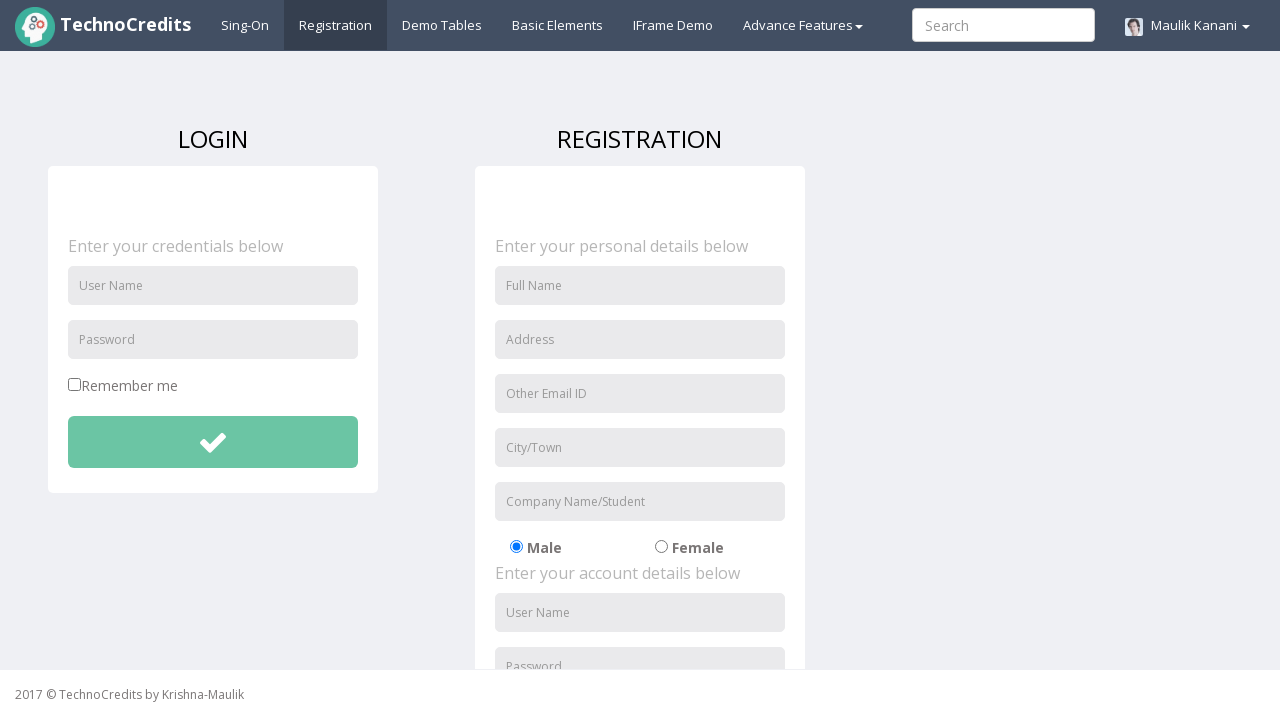

Filled fullName field with 'Rohini Deshmane' on //input[@id='fullName']
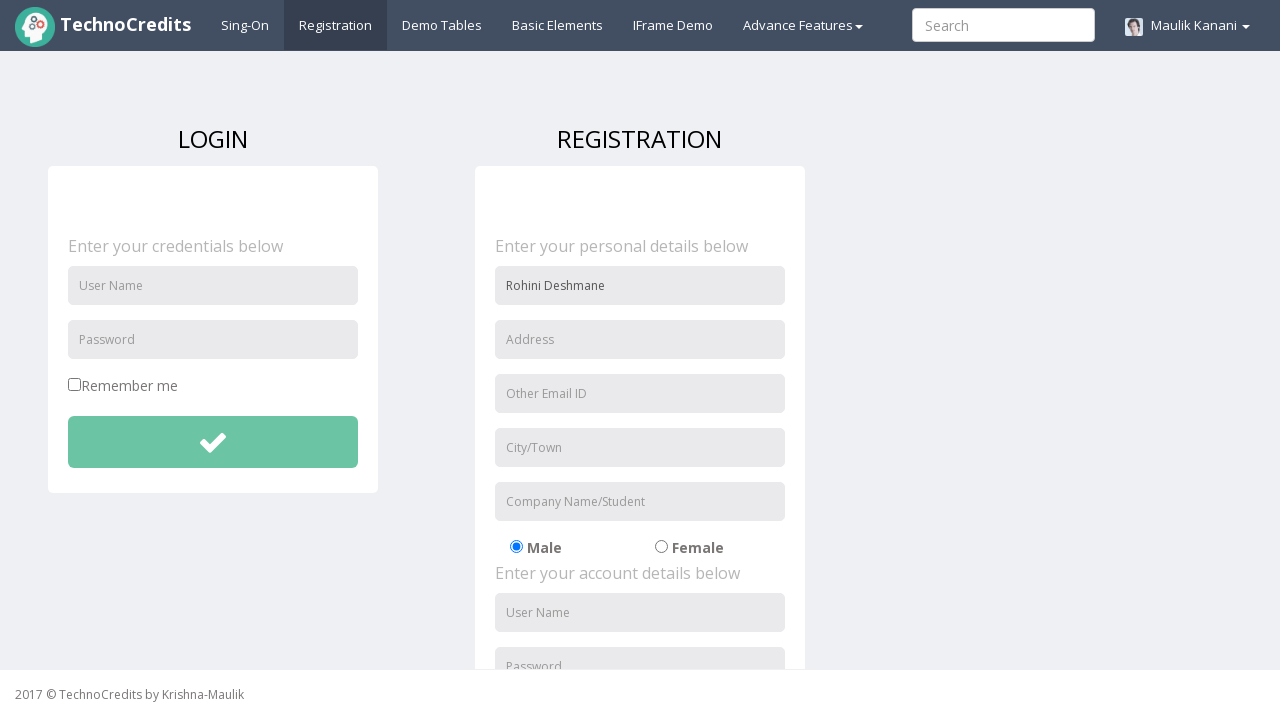

Filled address field with 'Royal Castle' on //input[@id='address']
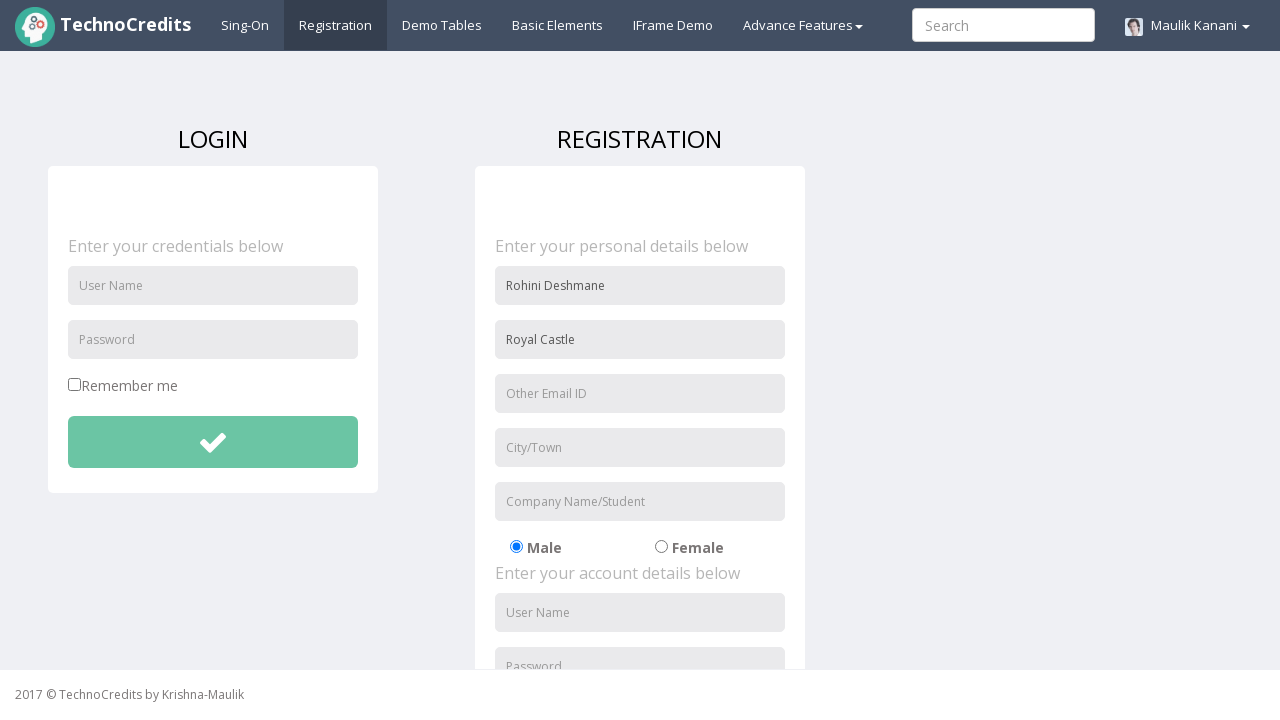

Filled useremail field with 'test@gmail.com' on //input[@id='useremail']
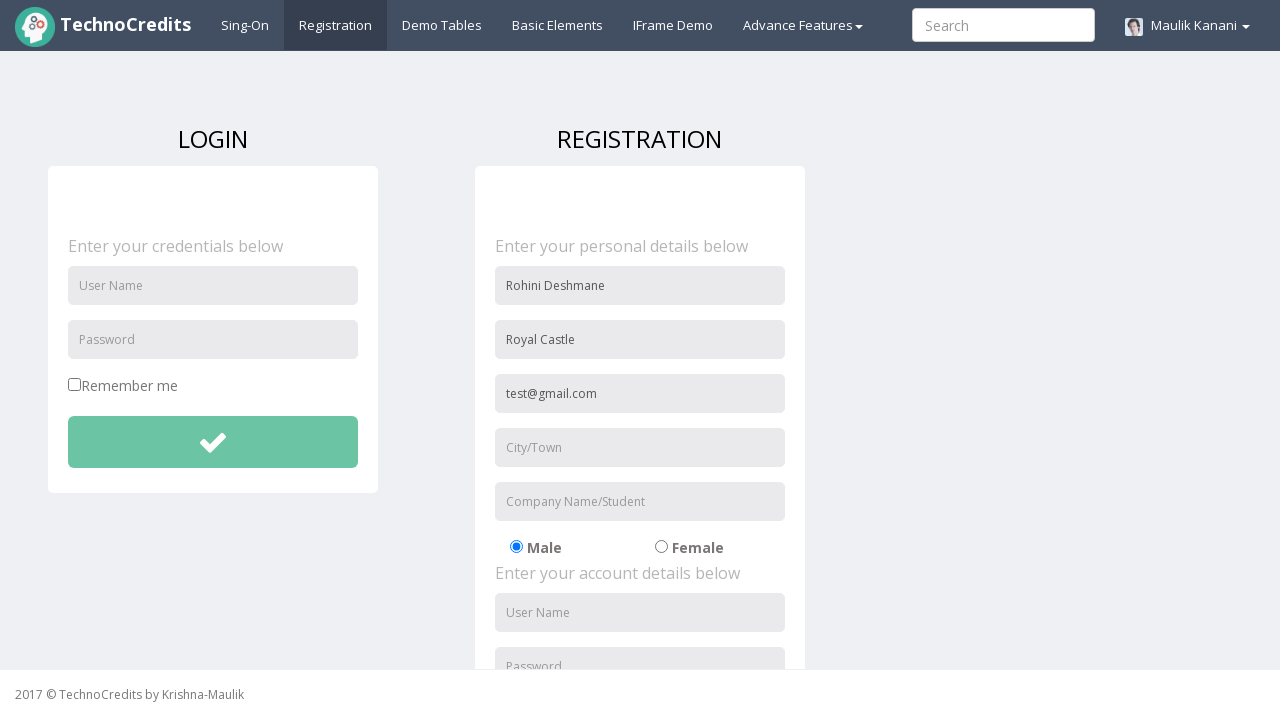

Filled usercity field with 'Pune' on //input[@id='usercity']
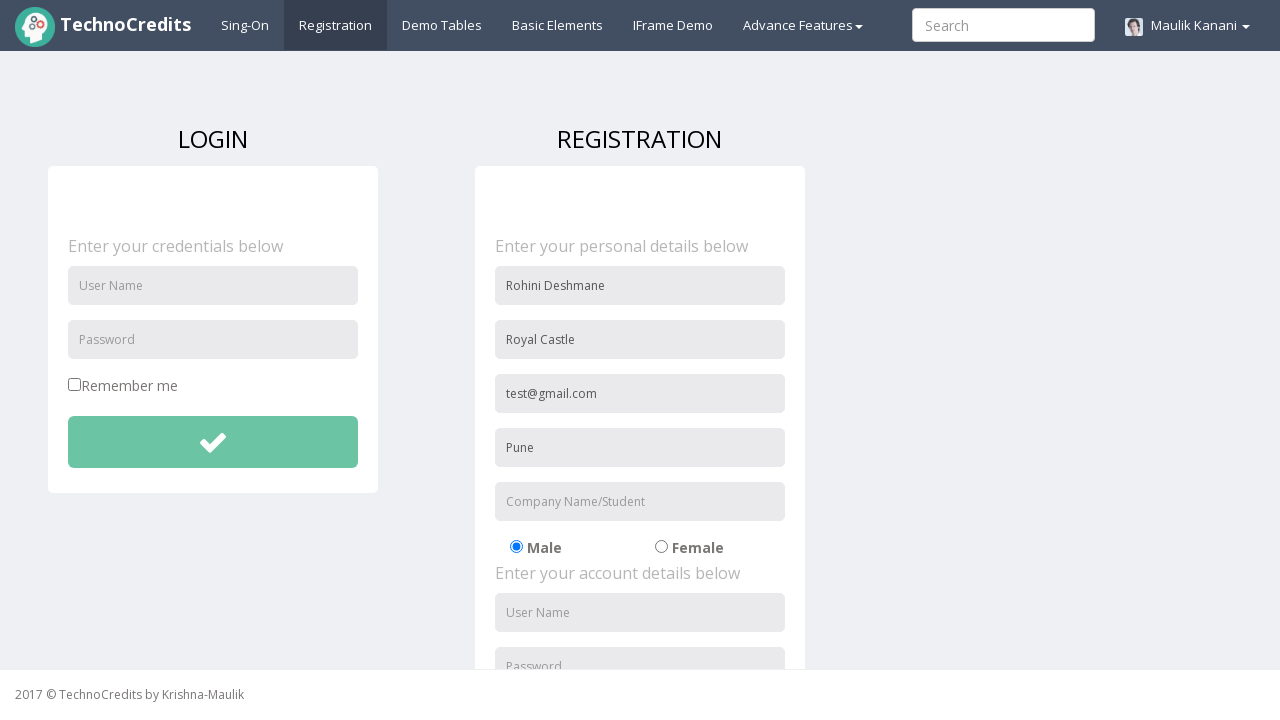

Filled organization field with 'TechCorp' on //input[@id='organization']
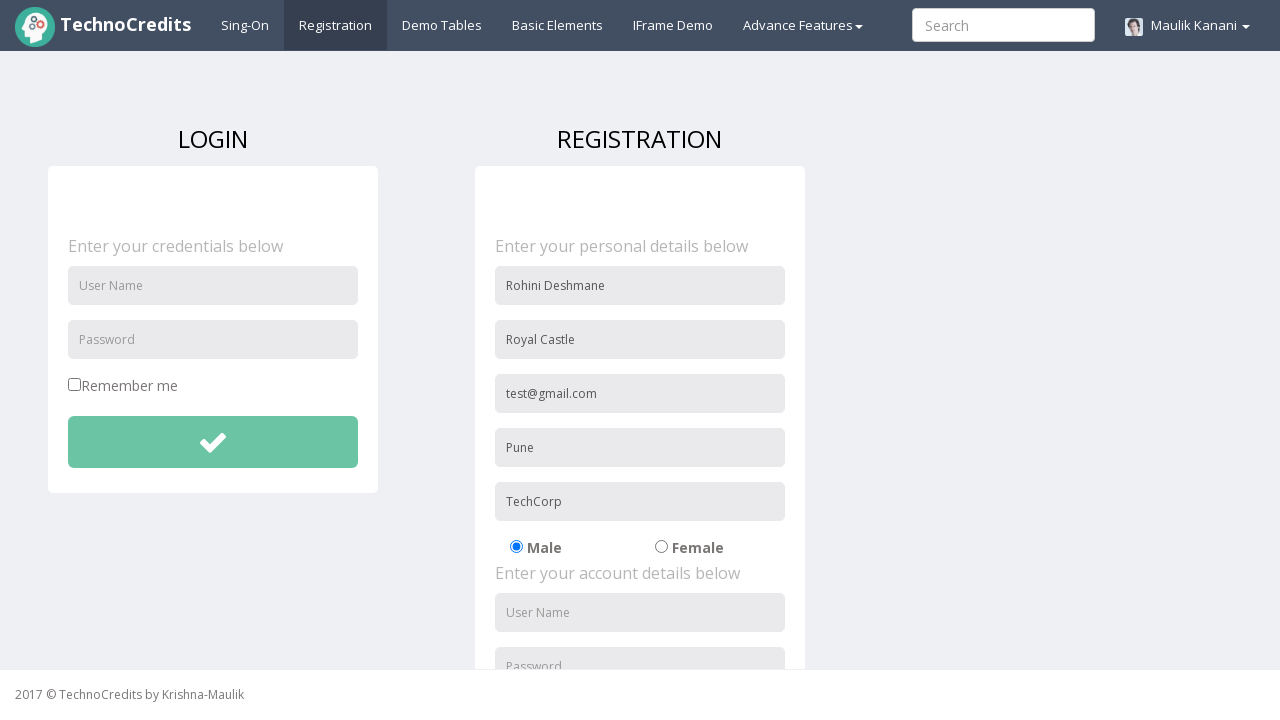

Filled usernameReg field with 'rdeshmane' on //input[@id='usernameReg']
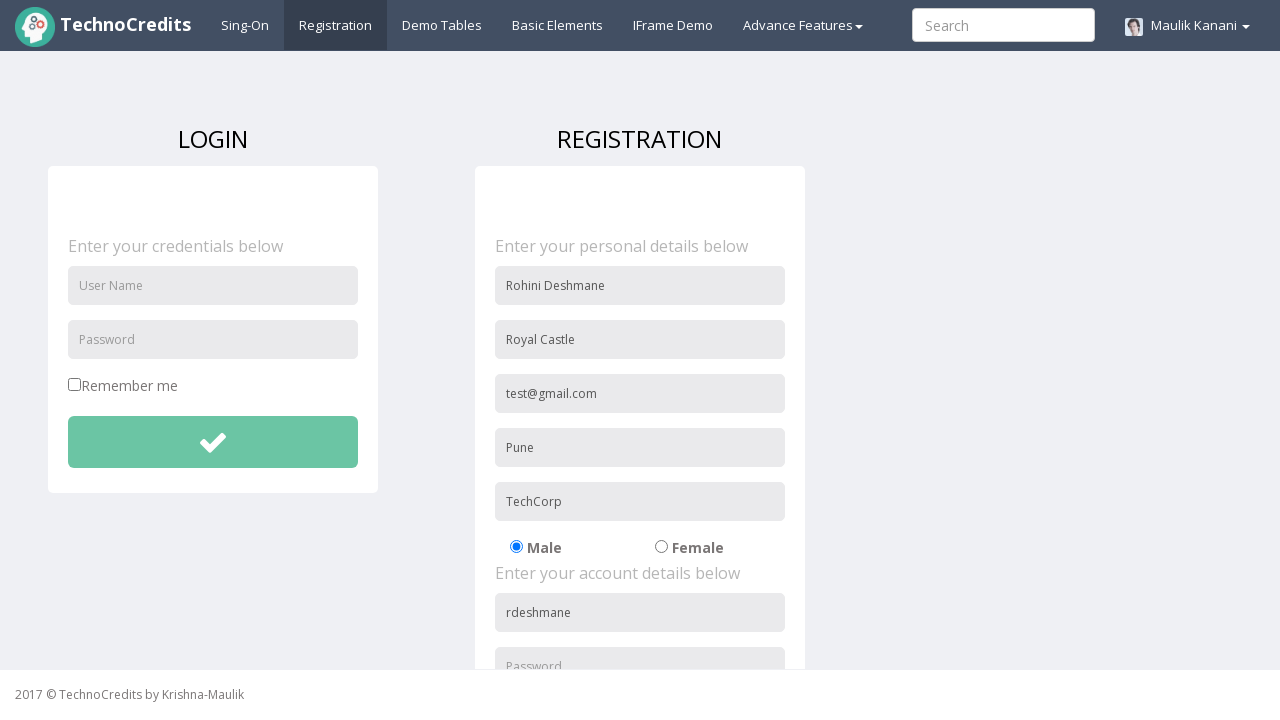

Filled passwordReg field with '123456789' on //input[@id='passwordReg']
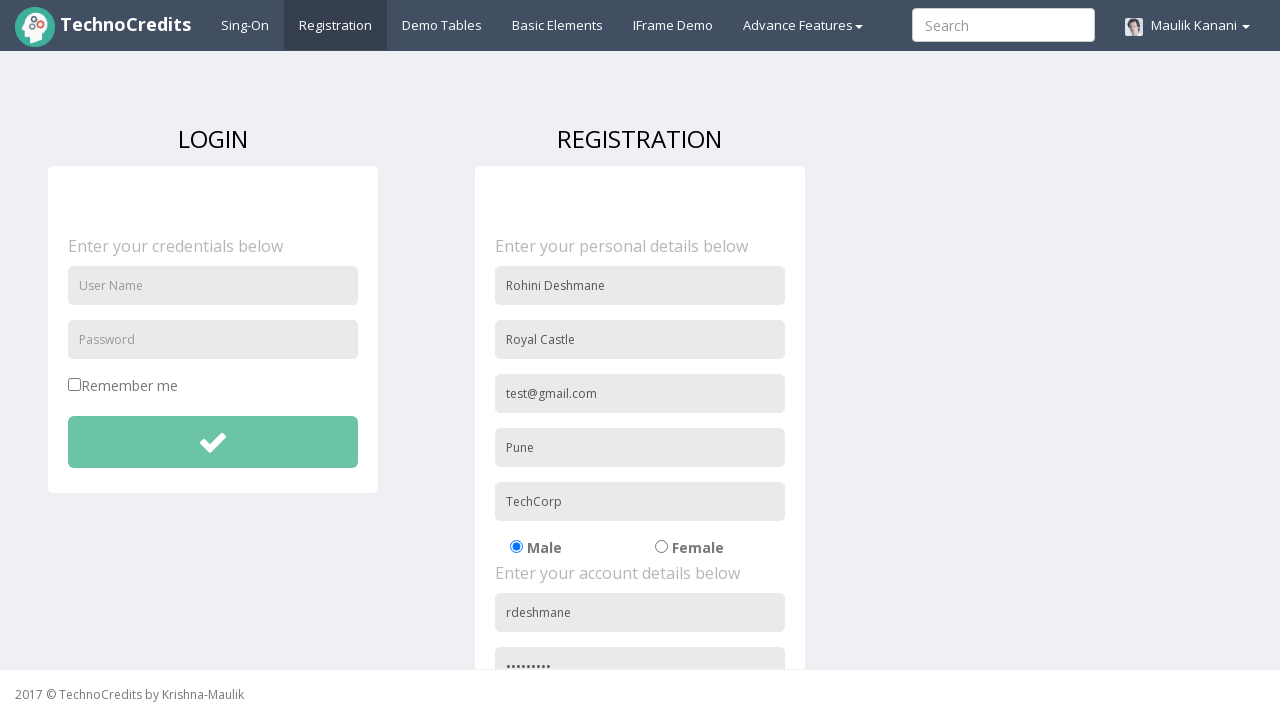

Filled repasswordReg field with '123456789' on //input[@id='repasswordReg']
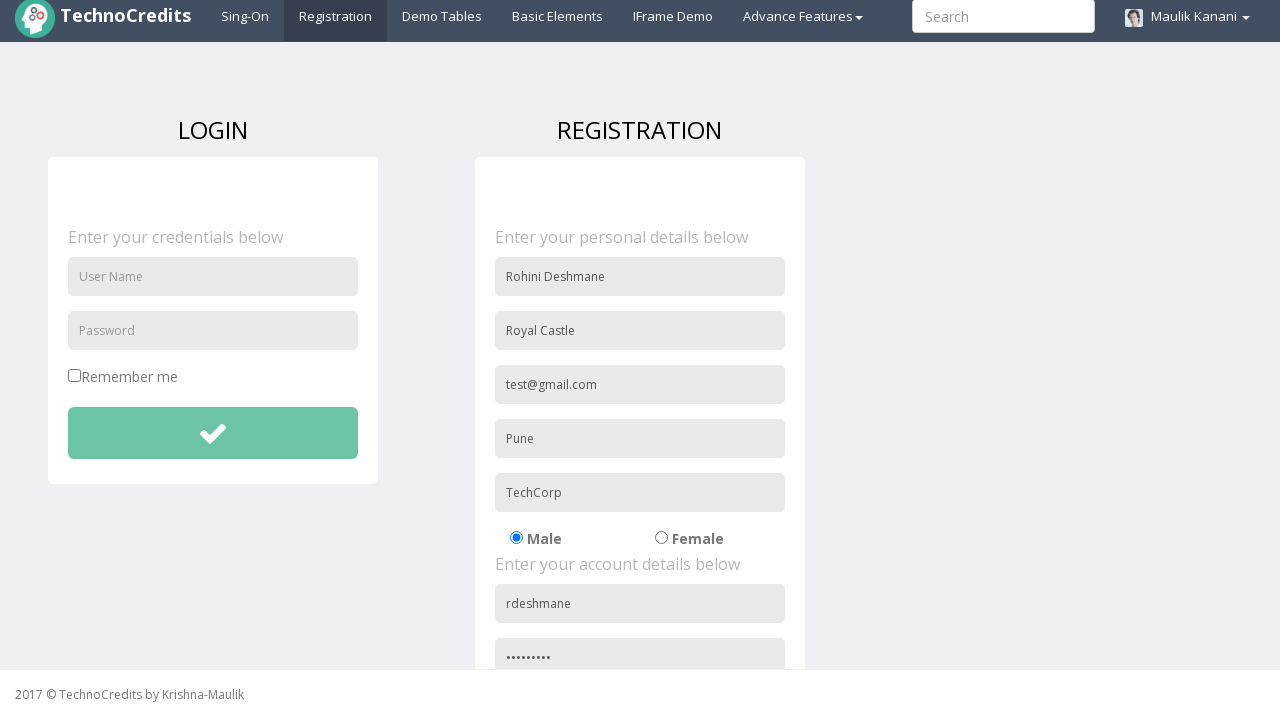

Scrolled agreement checkbox into view
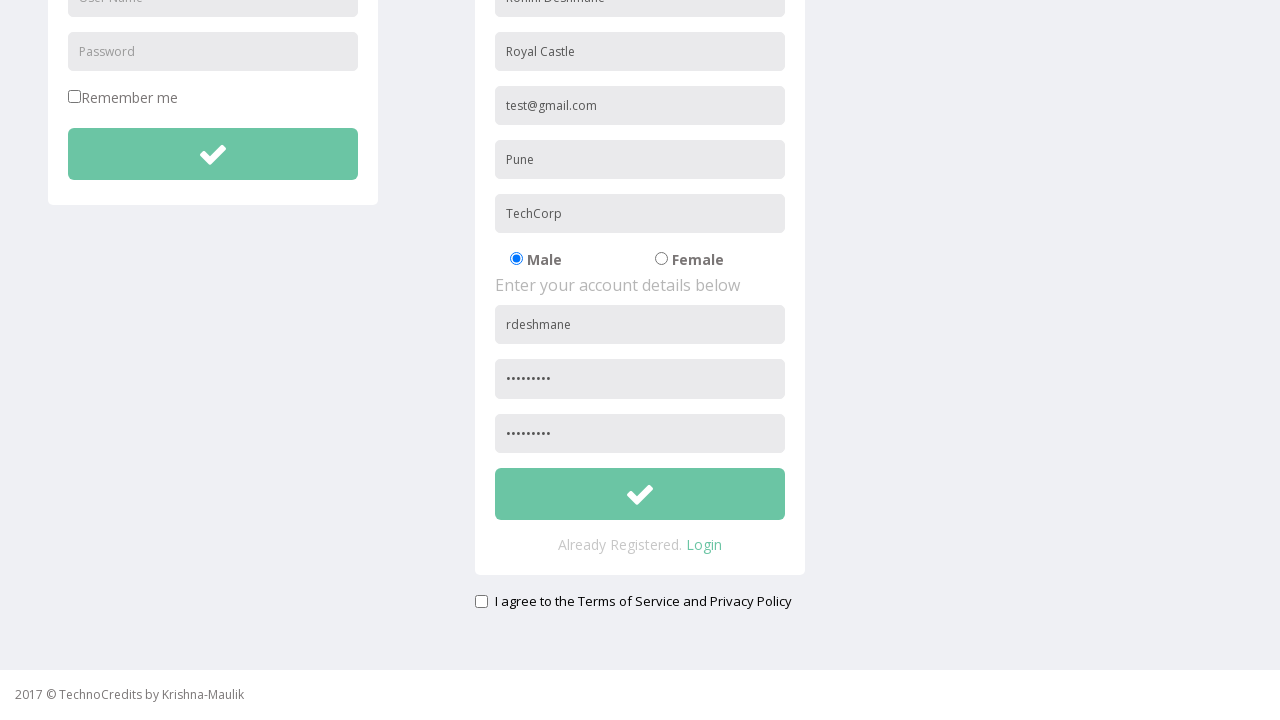

Clicked on signup agreement checkbox at (481, 601) on xpath=//input[@id='signupAgreement']
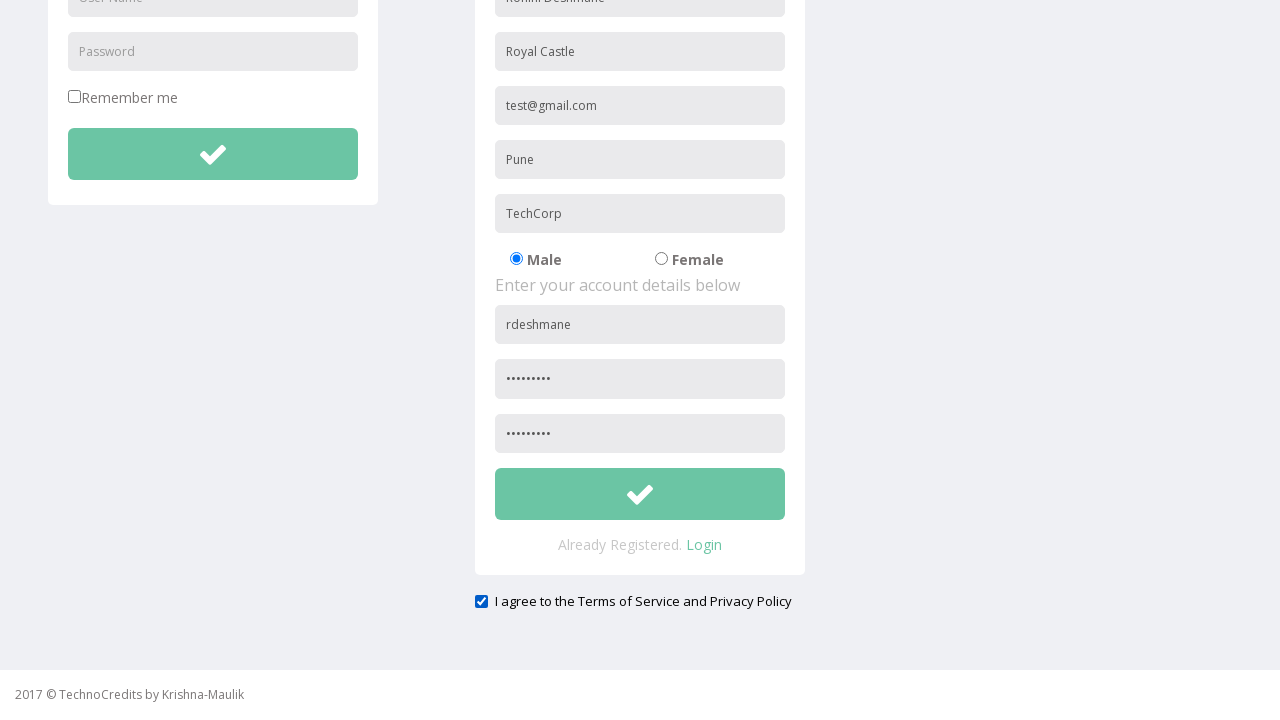

Clicked submit registration button at (640, 494) on xpath=//button[@id='btnsubmitsignUp']
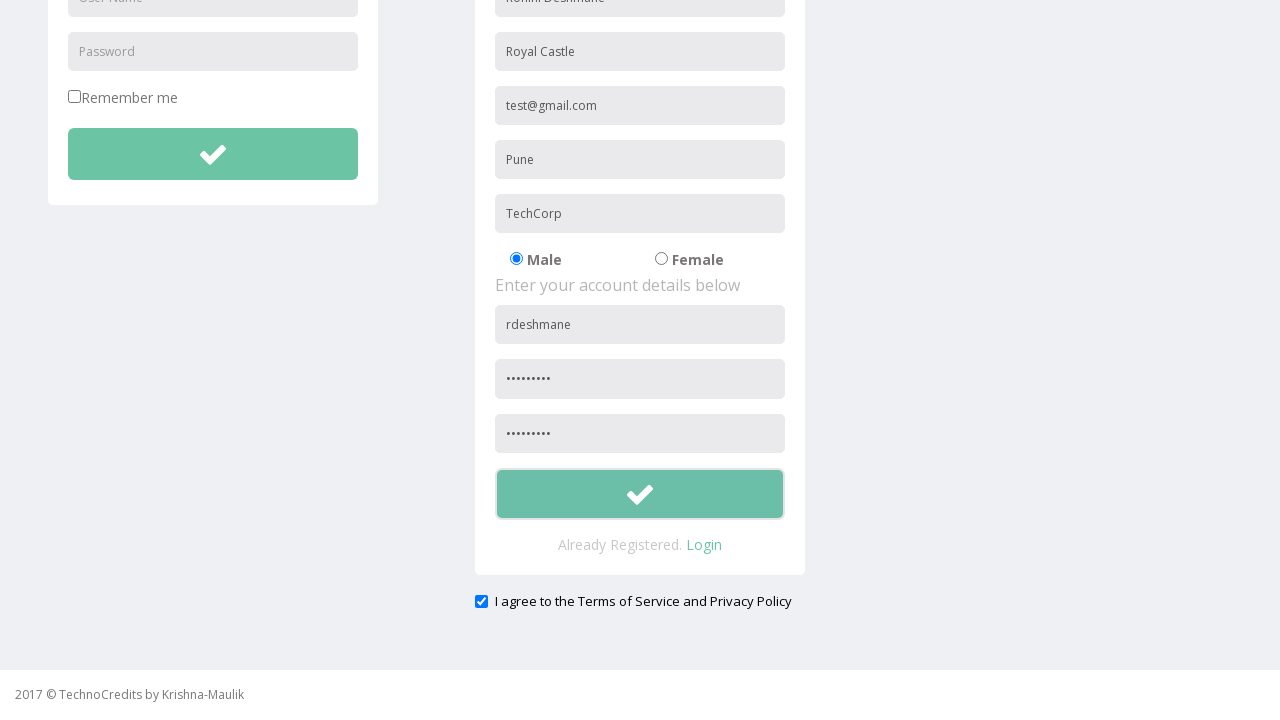

Set up dialog handler to accept success alert
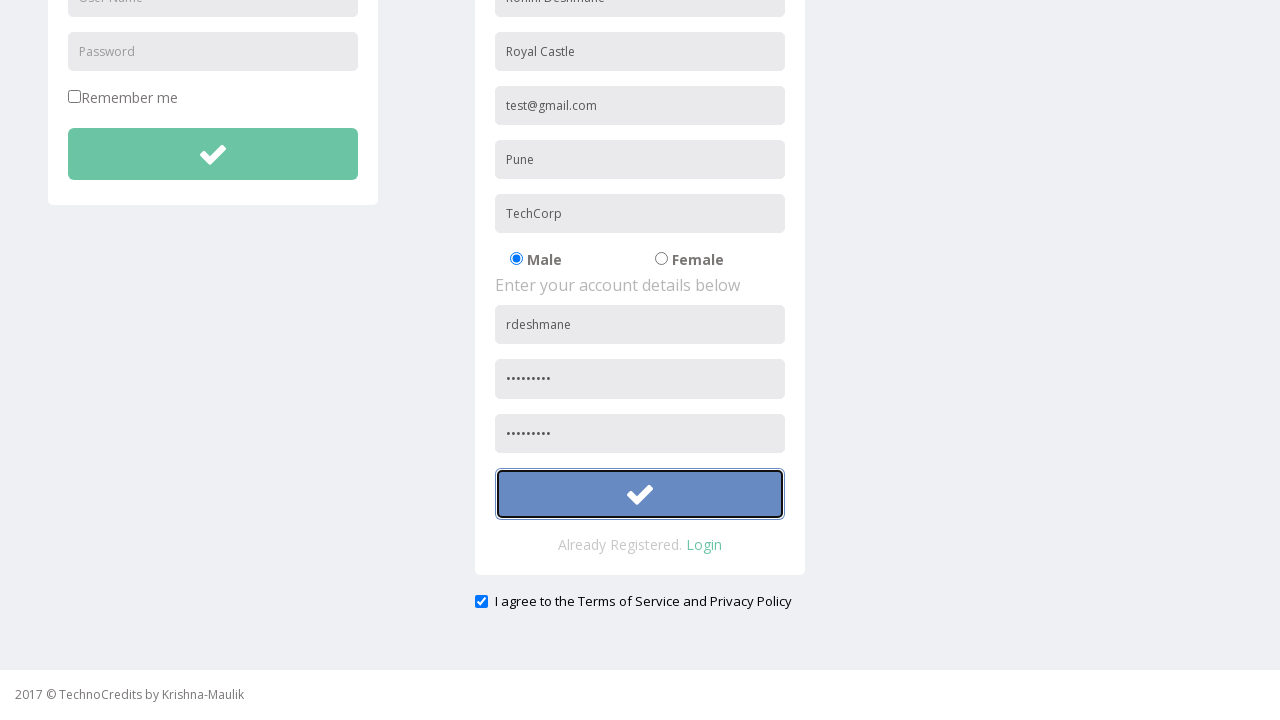

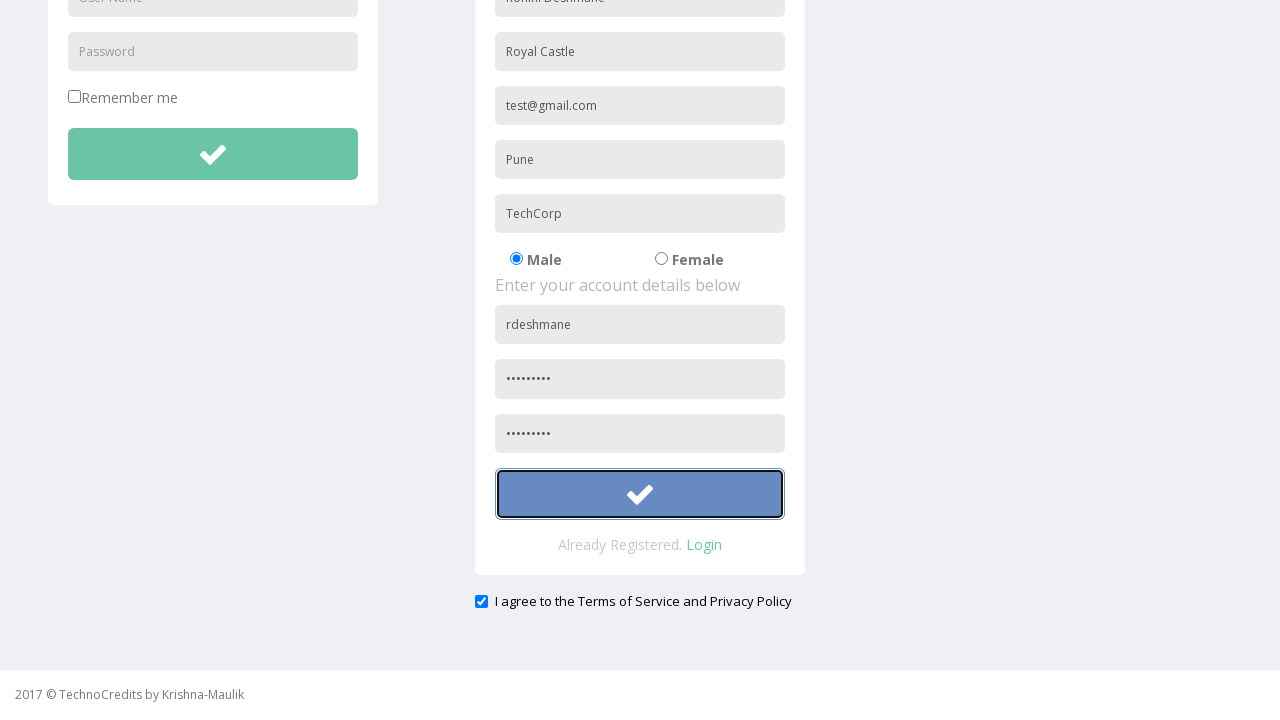